Verifies that the browser page title equals "Index Page" after navigating to the test site

Starting URL: https://jdi-framework.github.io/tests

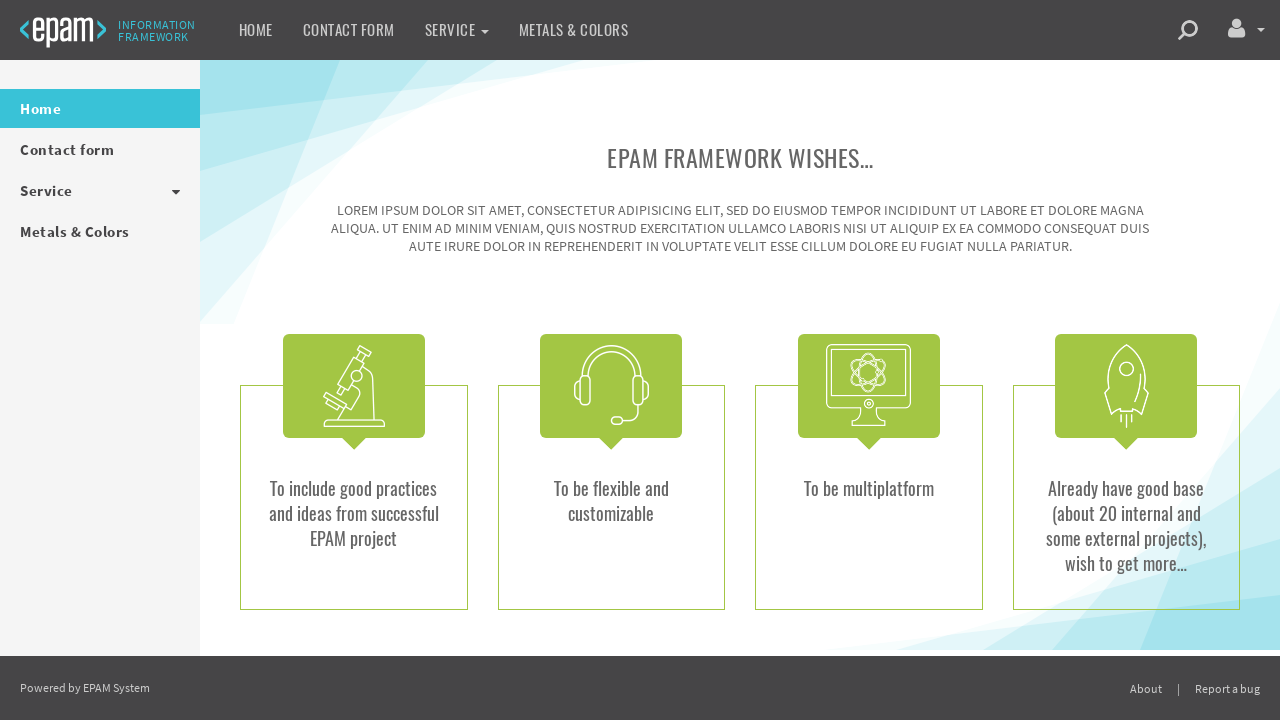

Navigated to test site at https://jdi-framework.github.io/tests
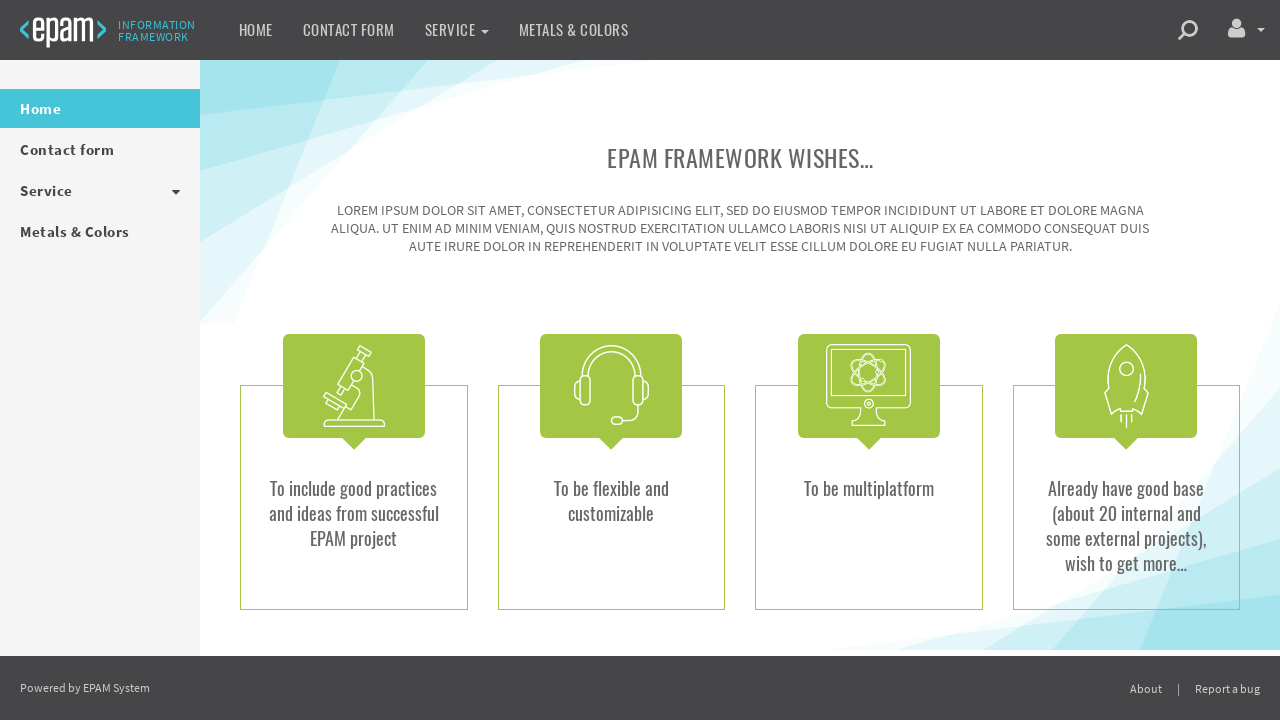

Verified browser page title equals 'Index Page'
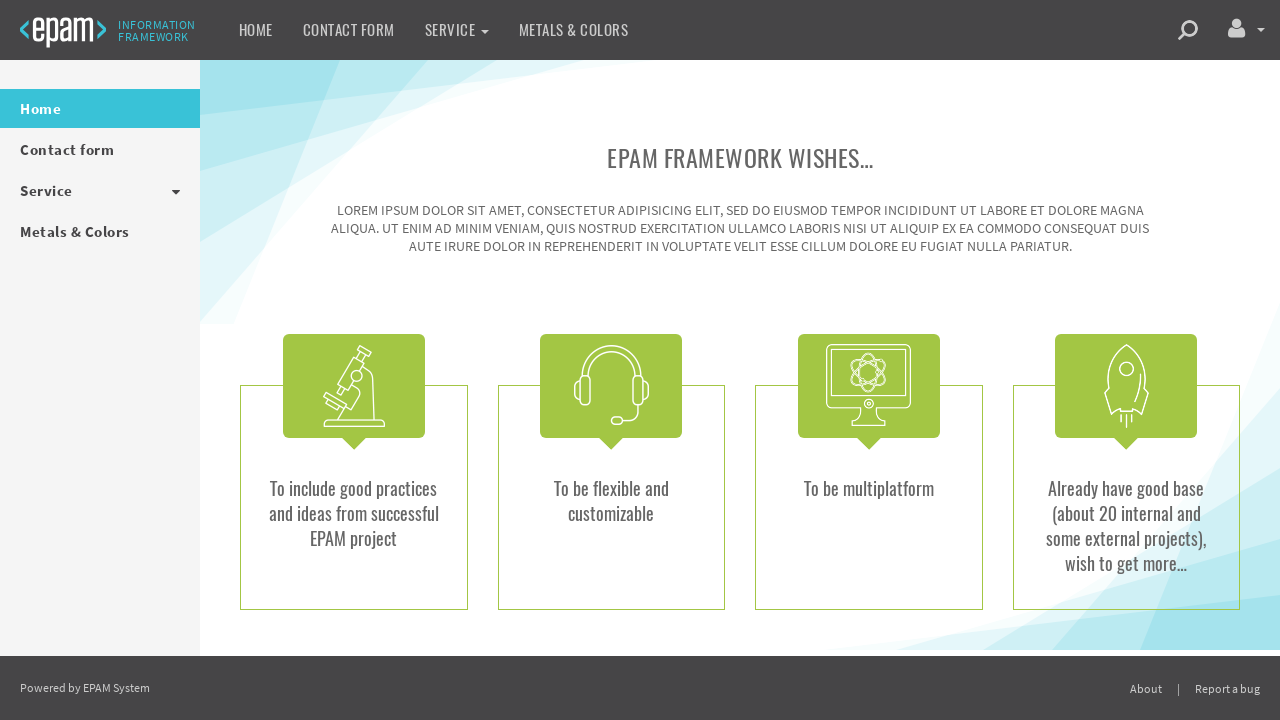

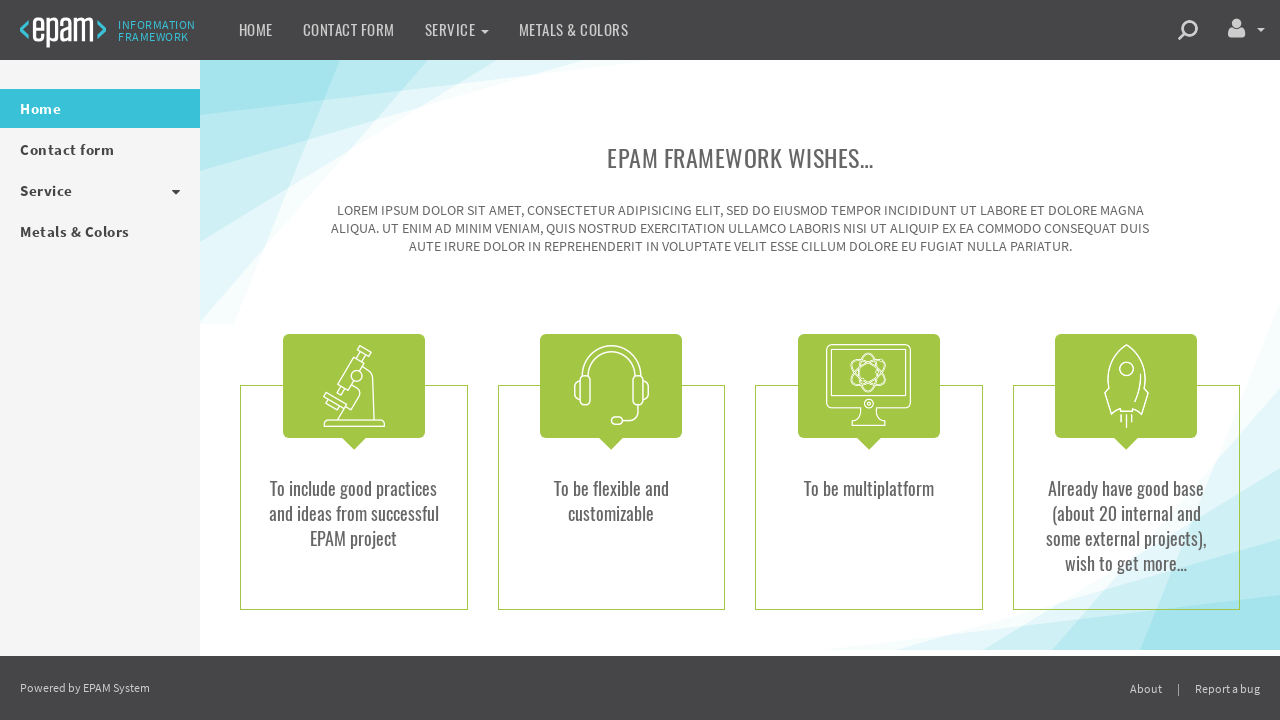